Tests successful signup with valid user details

Starting URL: https://selenium-blog.herokuapp.com/signup

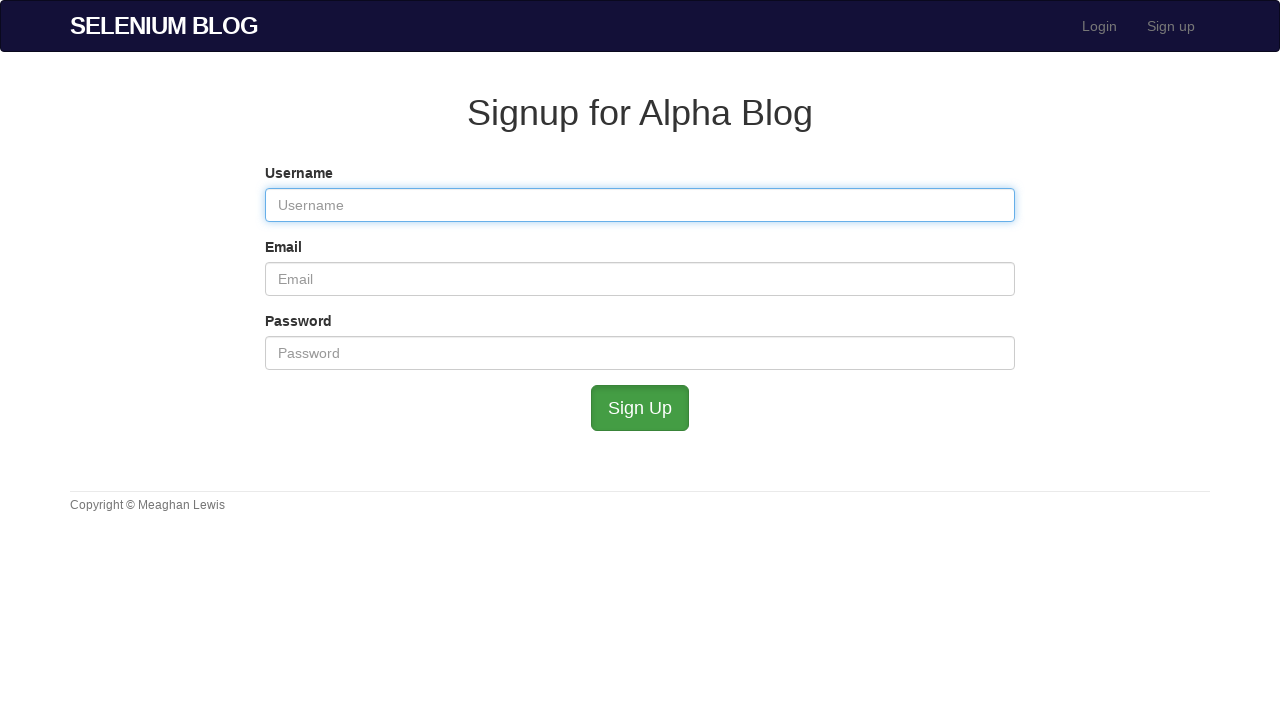

Filled username field with 'TestUser456' on #user_username
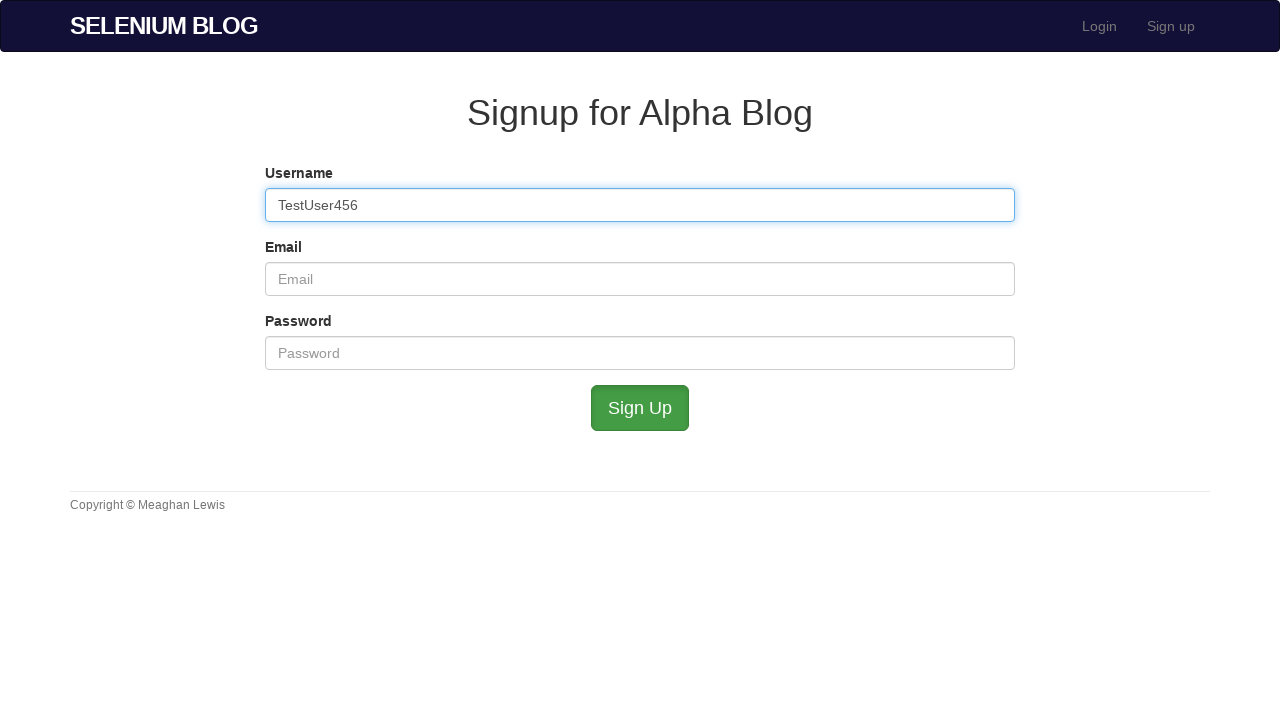

Filled email field with 'testuser456@mailinator.com' on #user_email
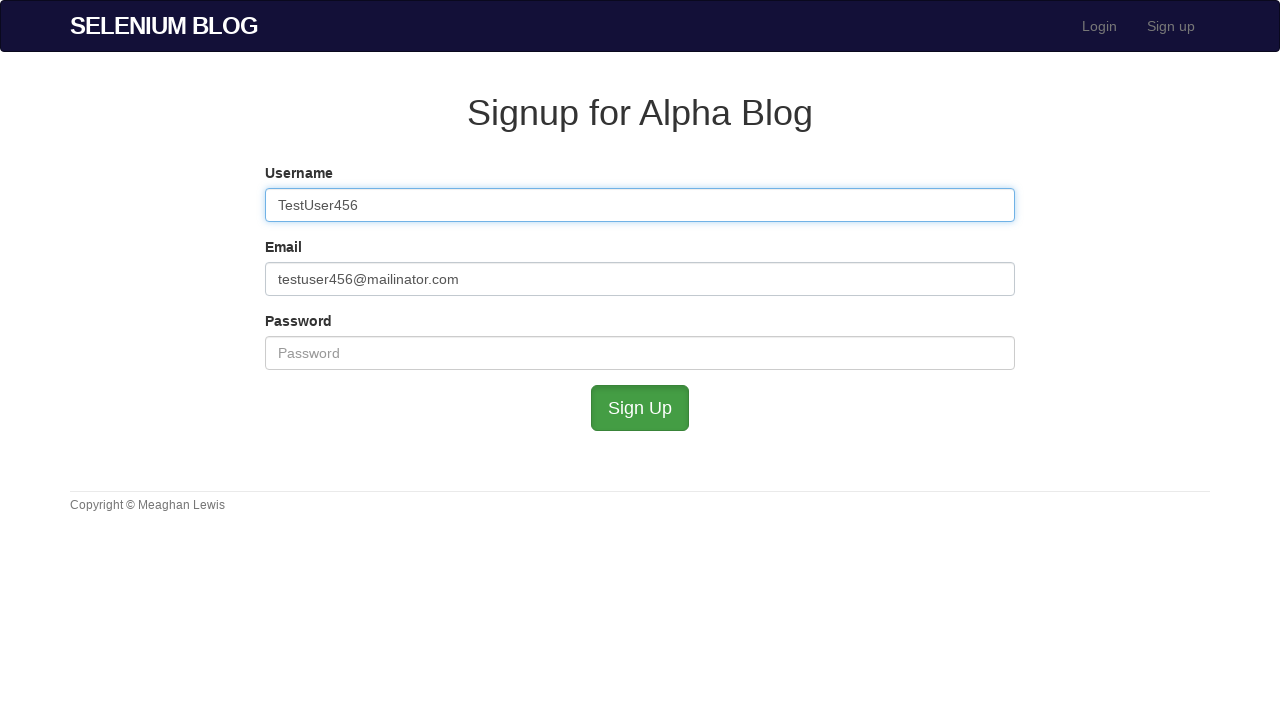

Filled password field with secure password on #user_password
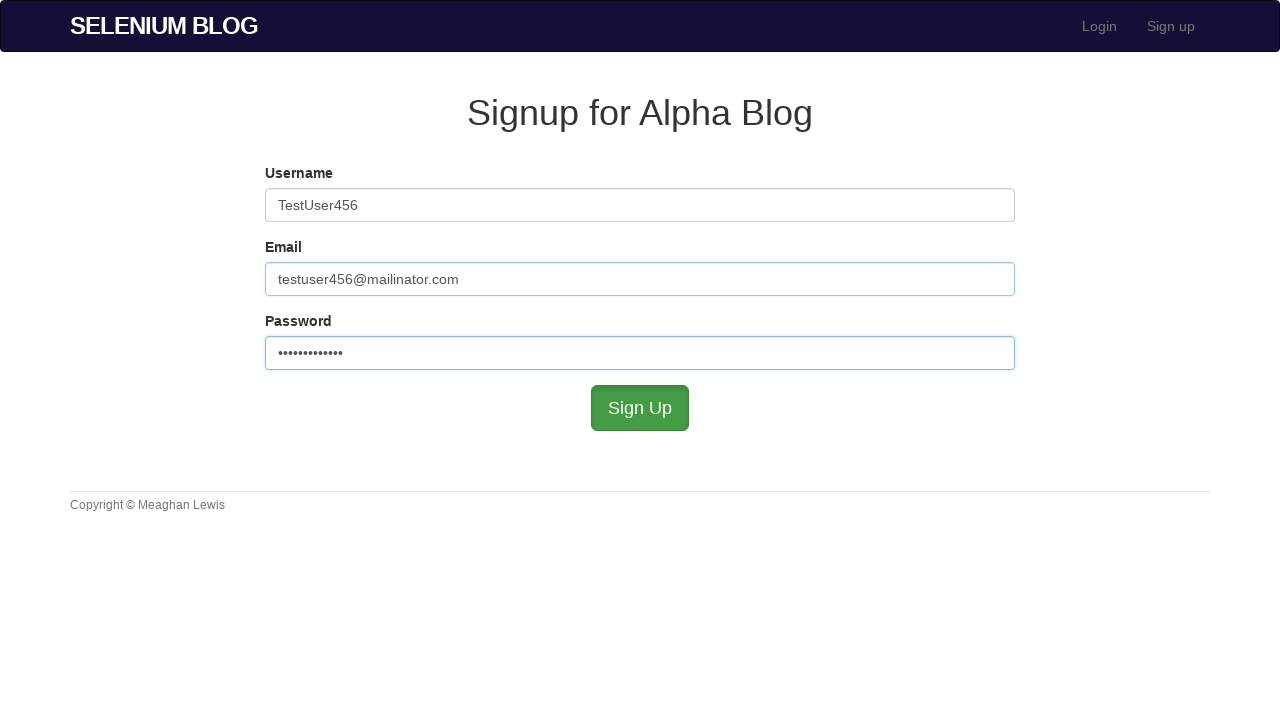

Clicked signup button to submit registration form at (640, 408) on #submit
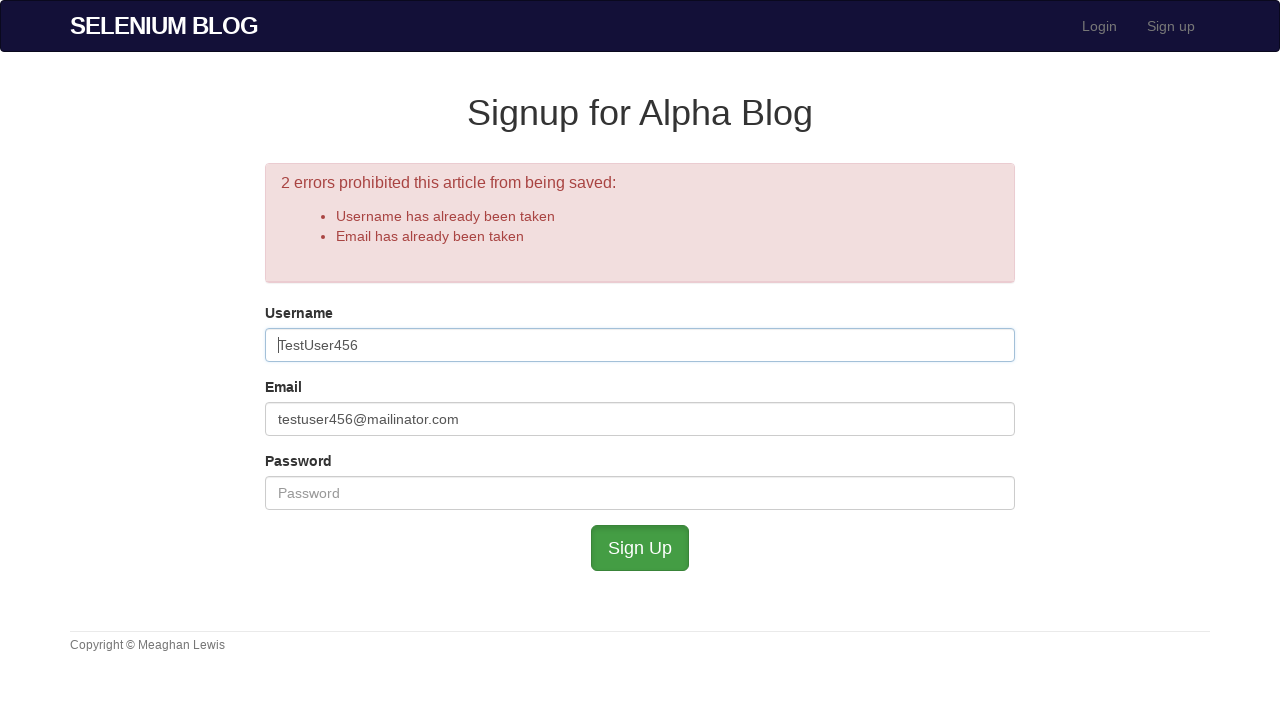

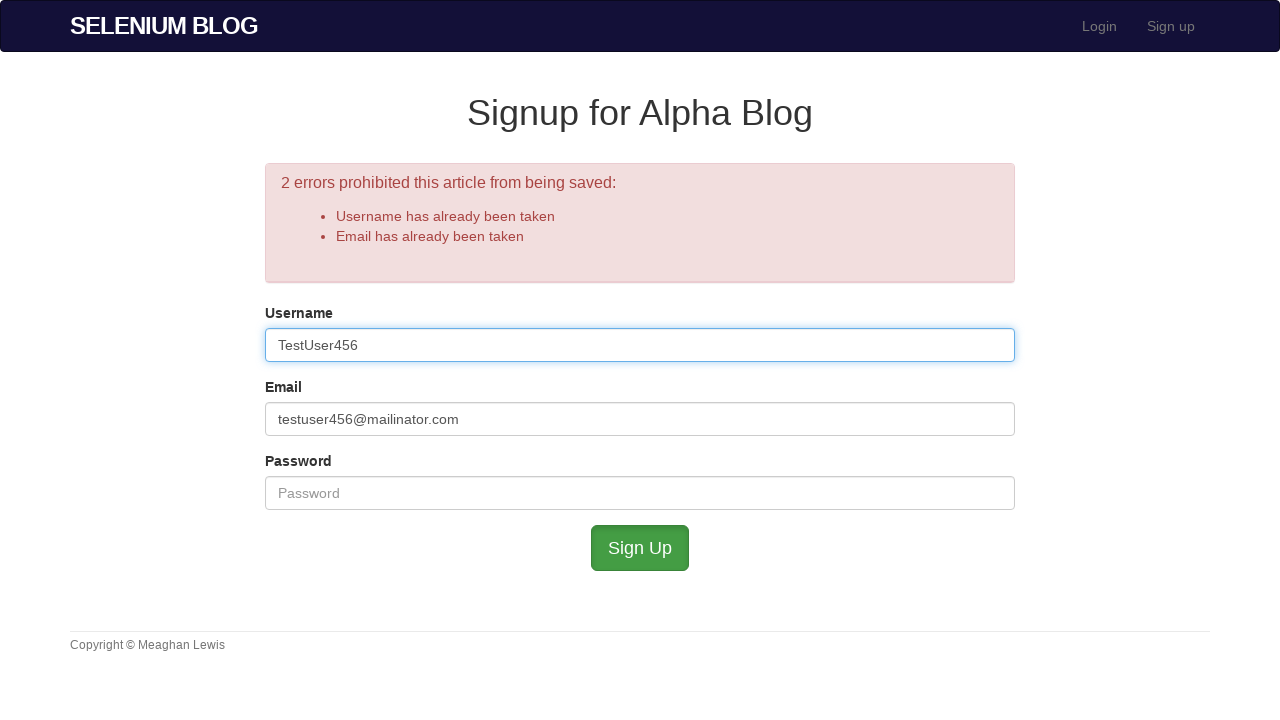